Tests the progress bar widget by clicking the start button and waiting for it to reach 100%

Starting URL: https://demoqa.com/progress-bar

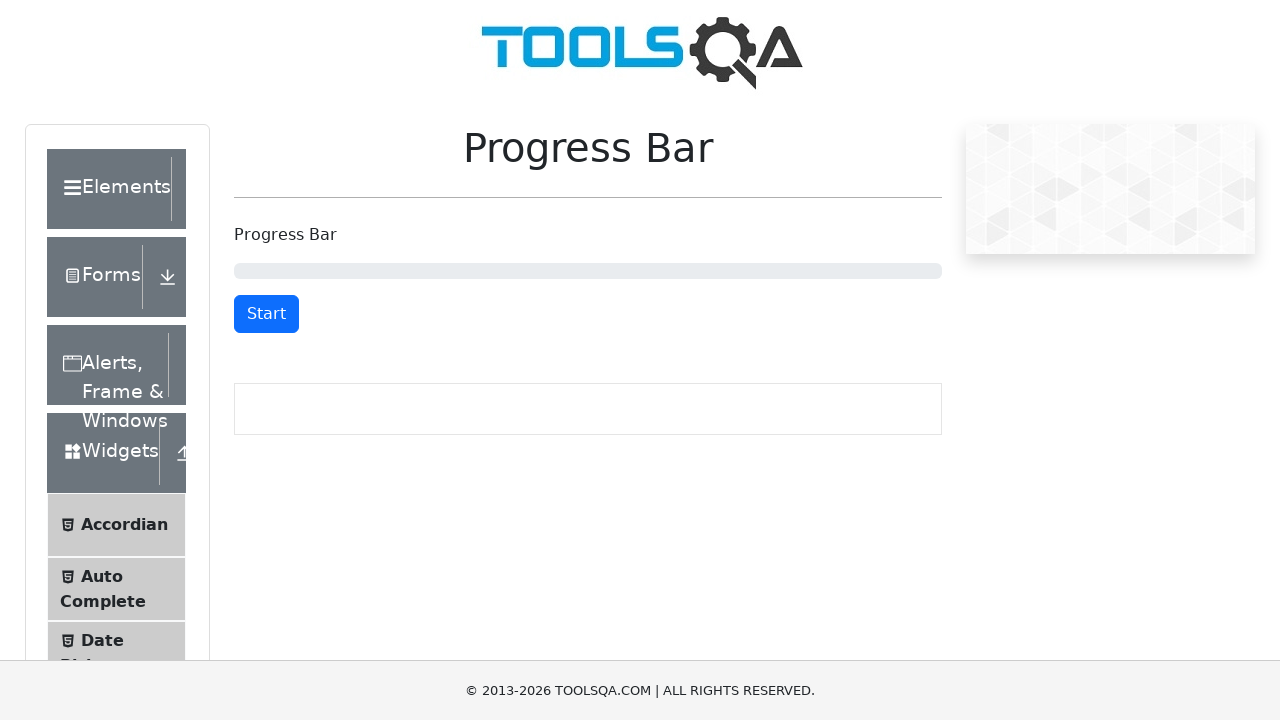

Clicked the start button to begin progress bar at (266, 314) on #startStopButton
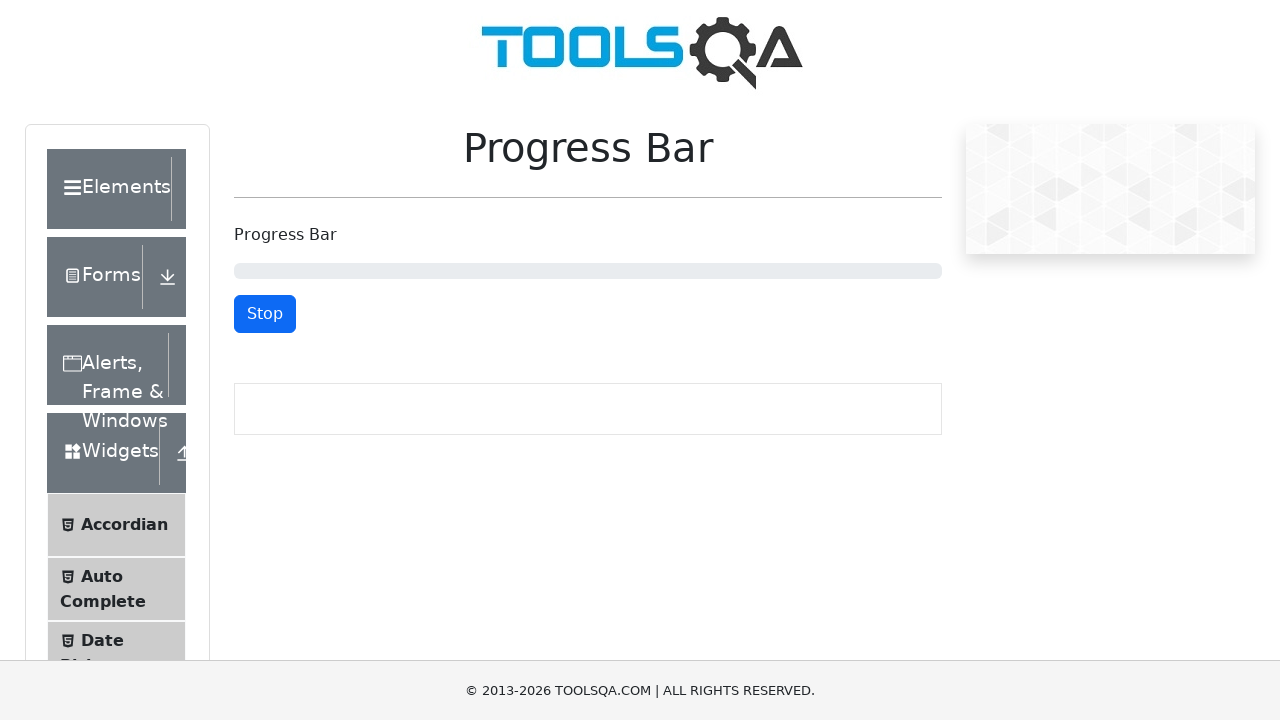

Progress bar reached 100%
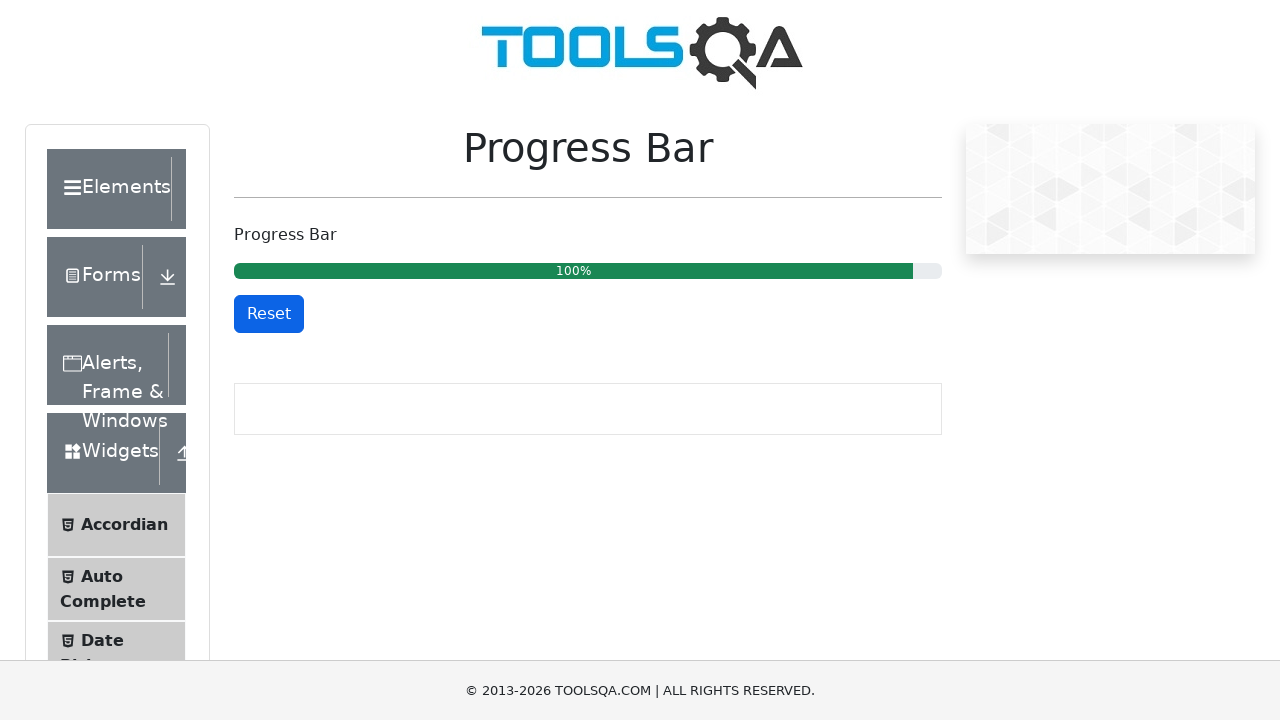

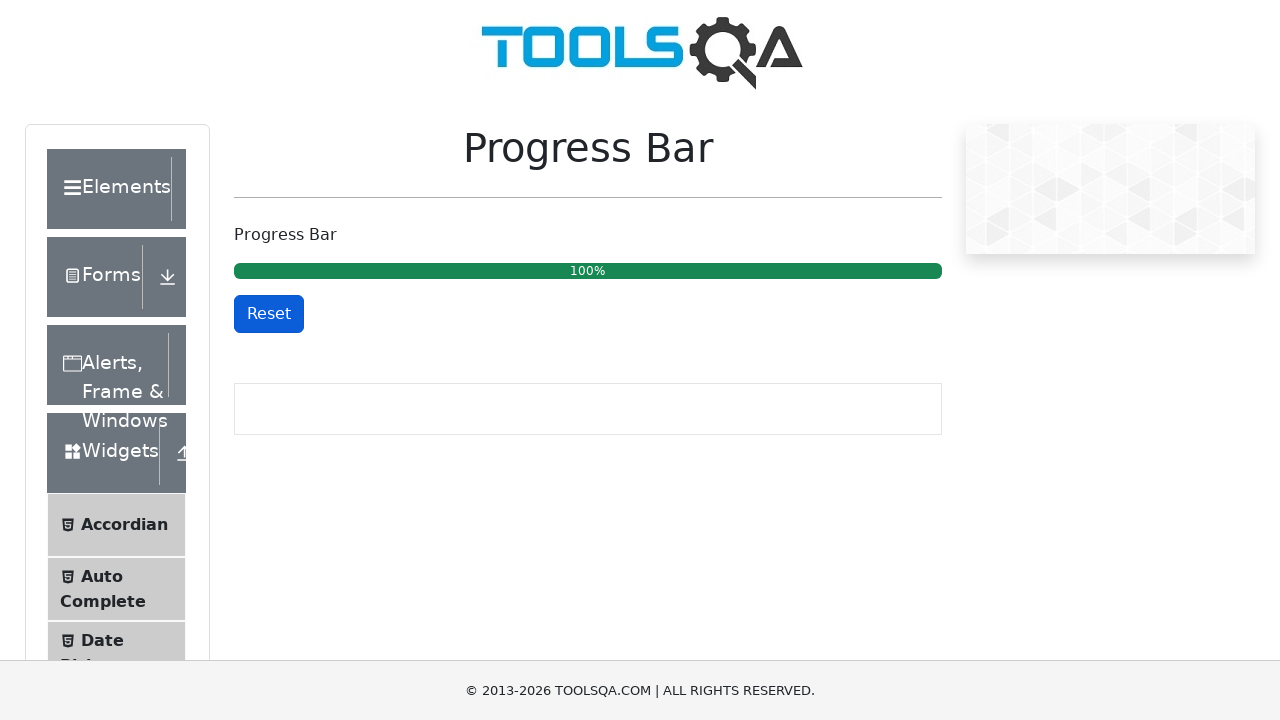